Navigates from the index page to the Dynamic Controls page and verifies the page loads correctly by checking for the footer element.

Starting URL: https://the-internet.herokuapp.com

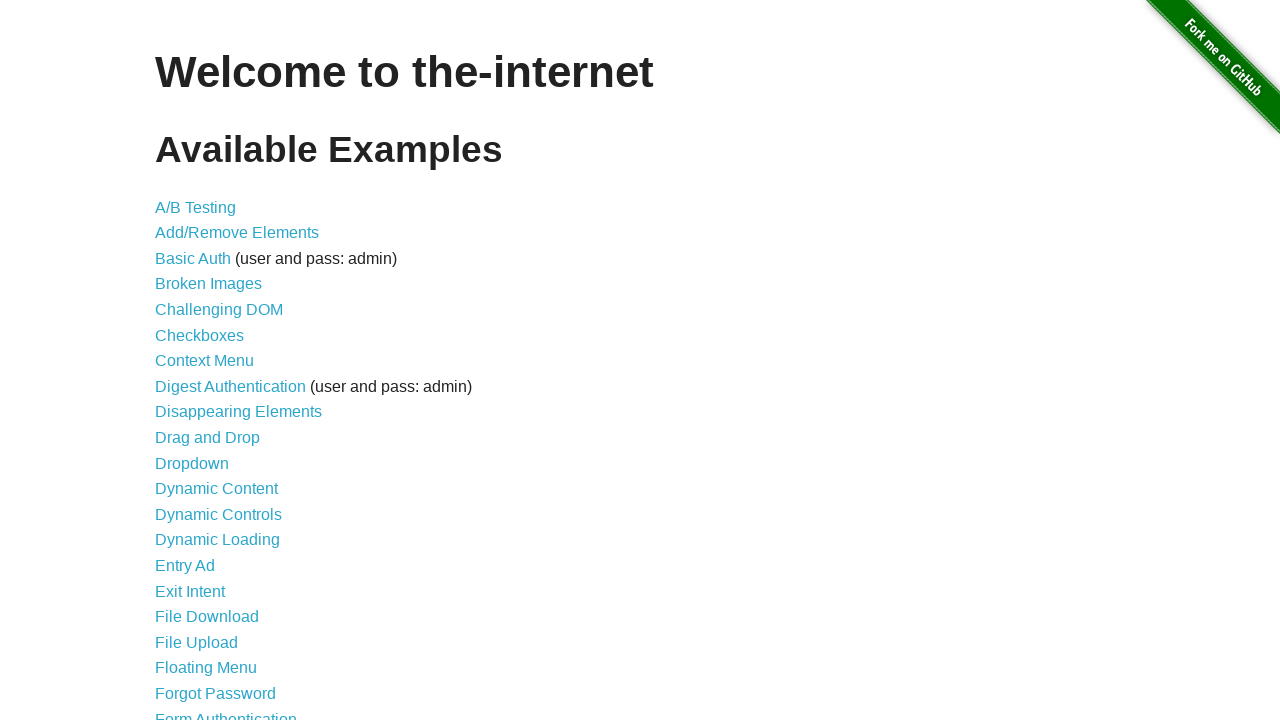

Navigated to the-internet.herokuapp.com index page
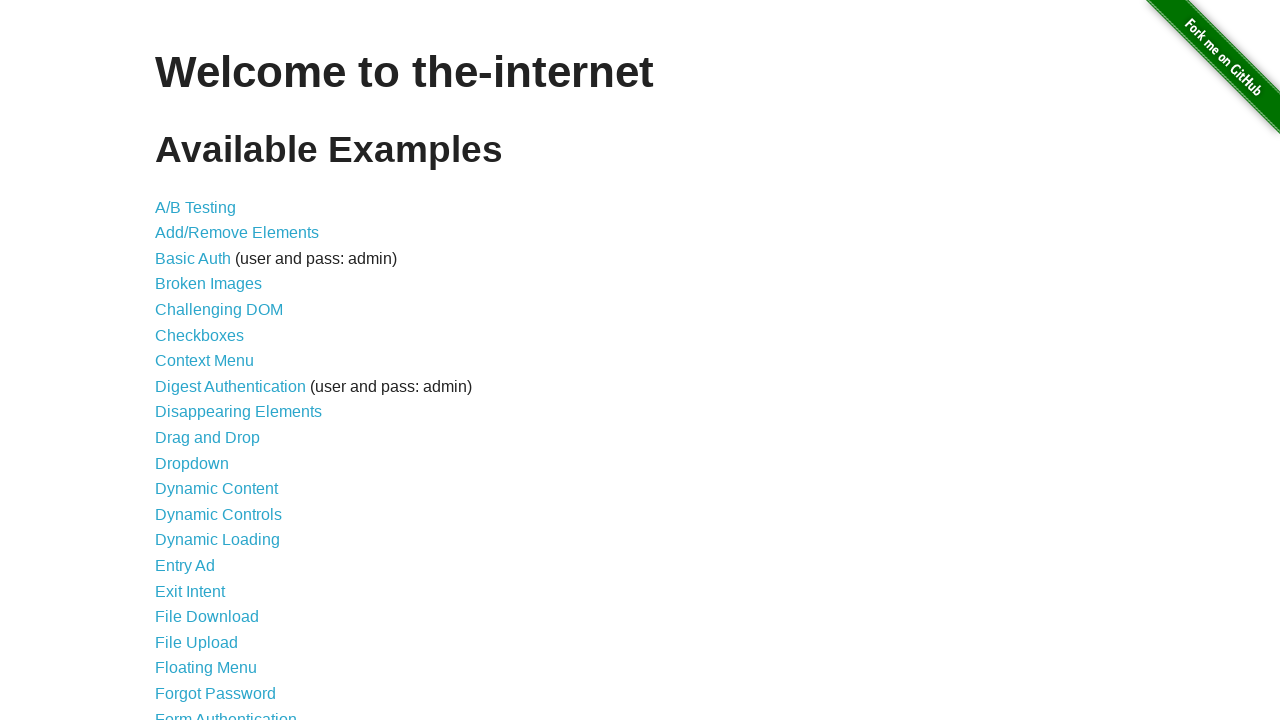

Clicked on Dynamic Controls link at (218, 514) on a[href='/dynamic_controls']
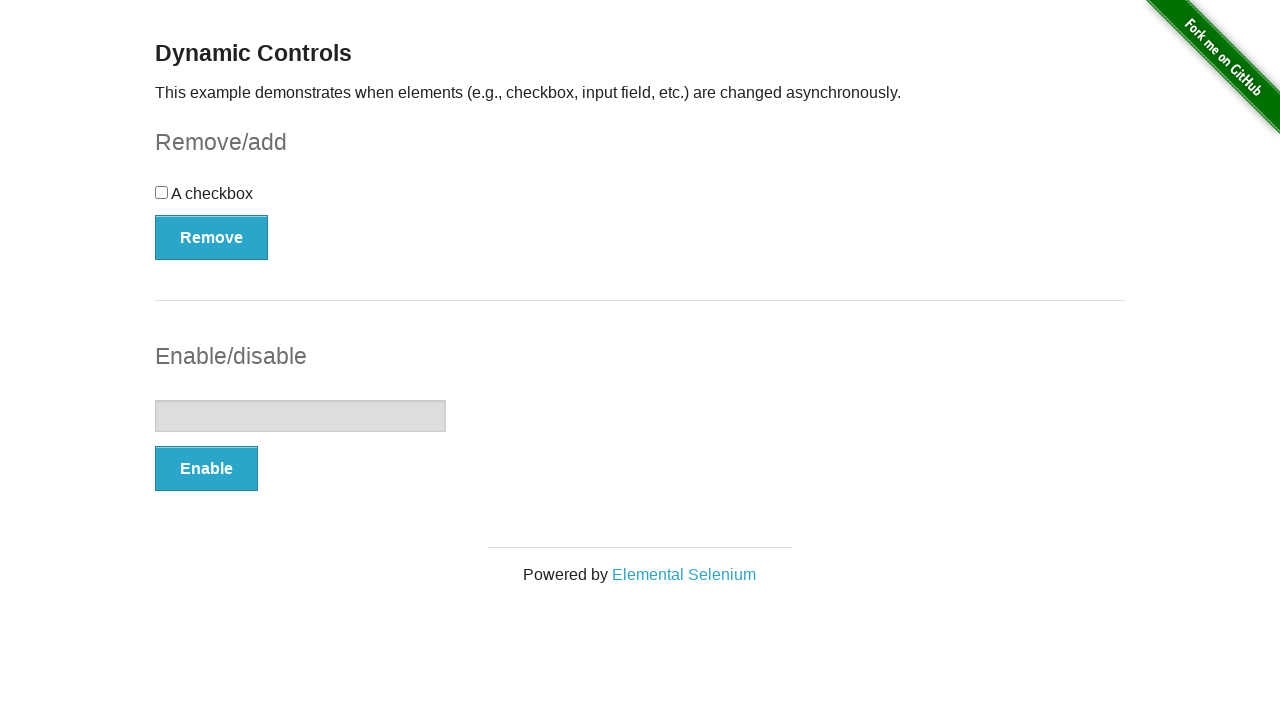

Dynamic Controls page loaded and footer element is visible
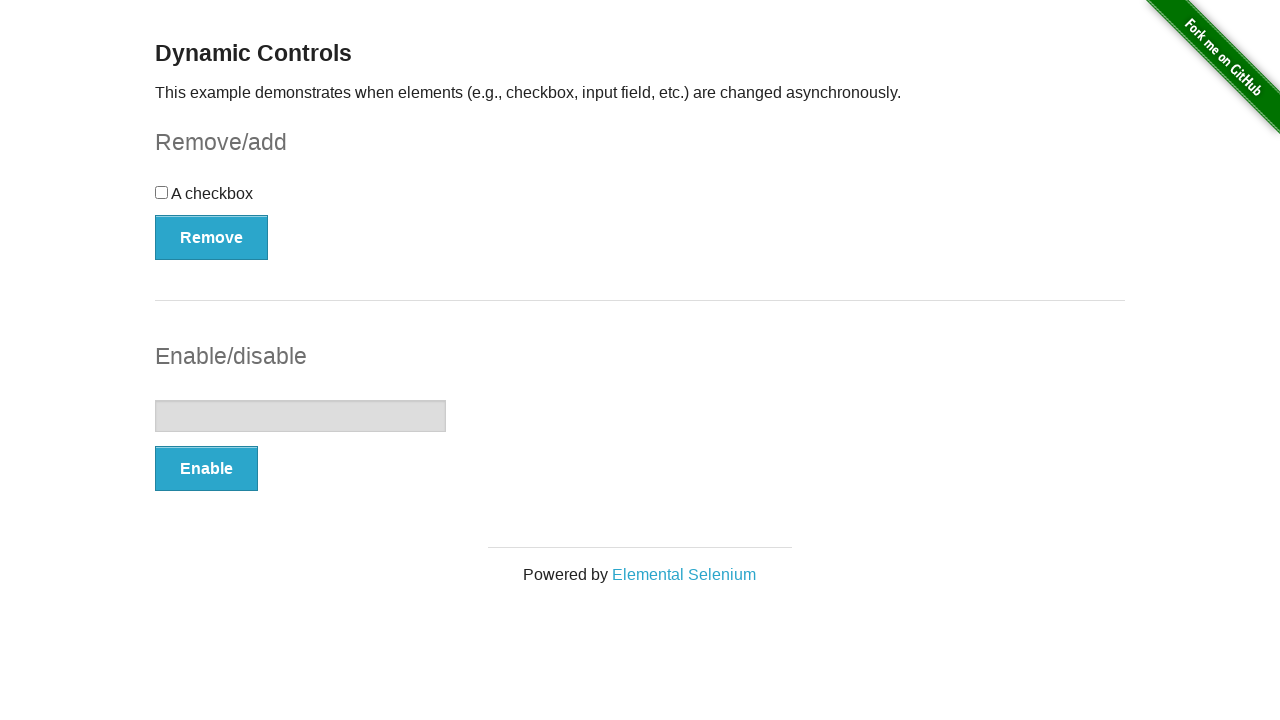

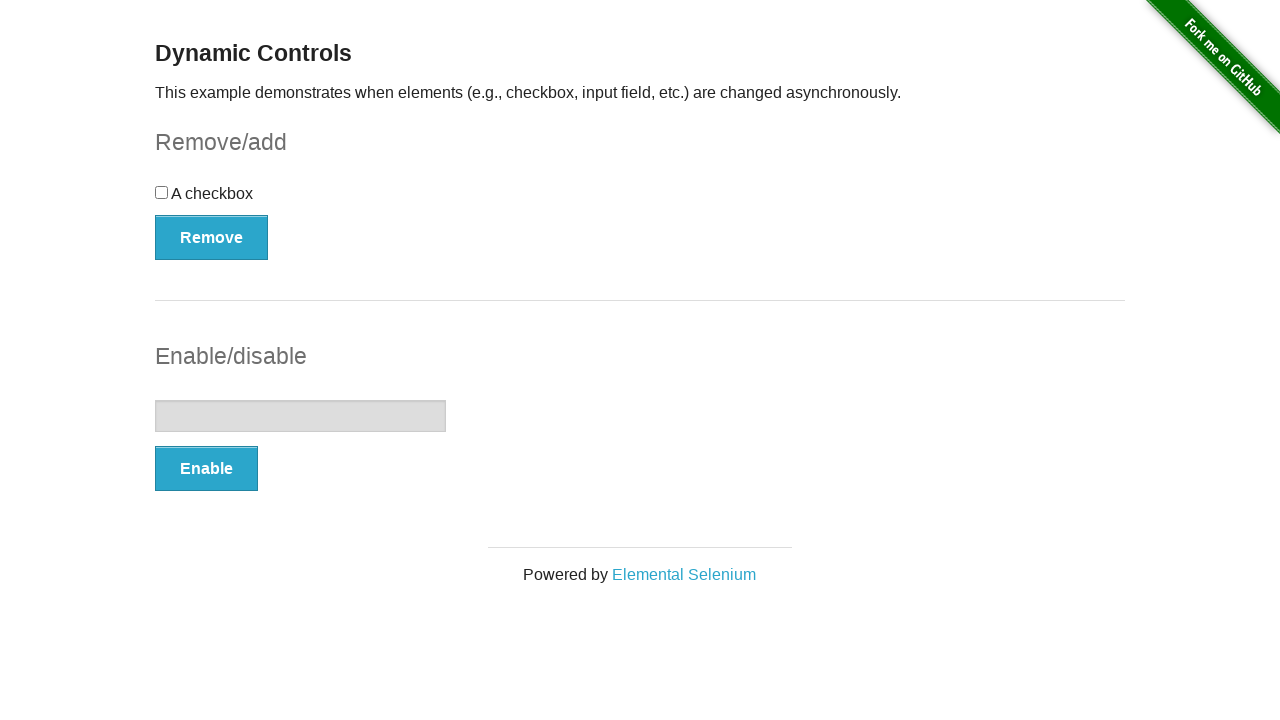